Tests JavaScript scroll functionality by scrolling down to a "CYDEO" link at the bottom of the page, then scrolling back up to the "Home" link at the top.

Starting URL: https://practice.cydeo.com/large

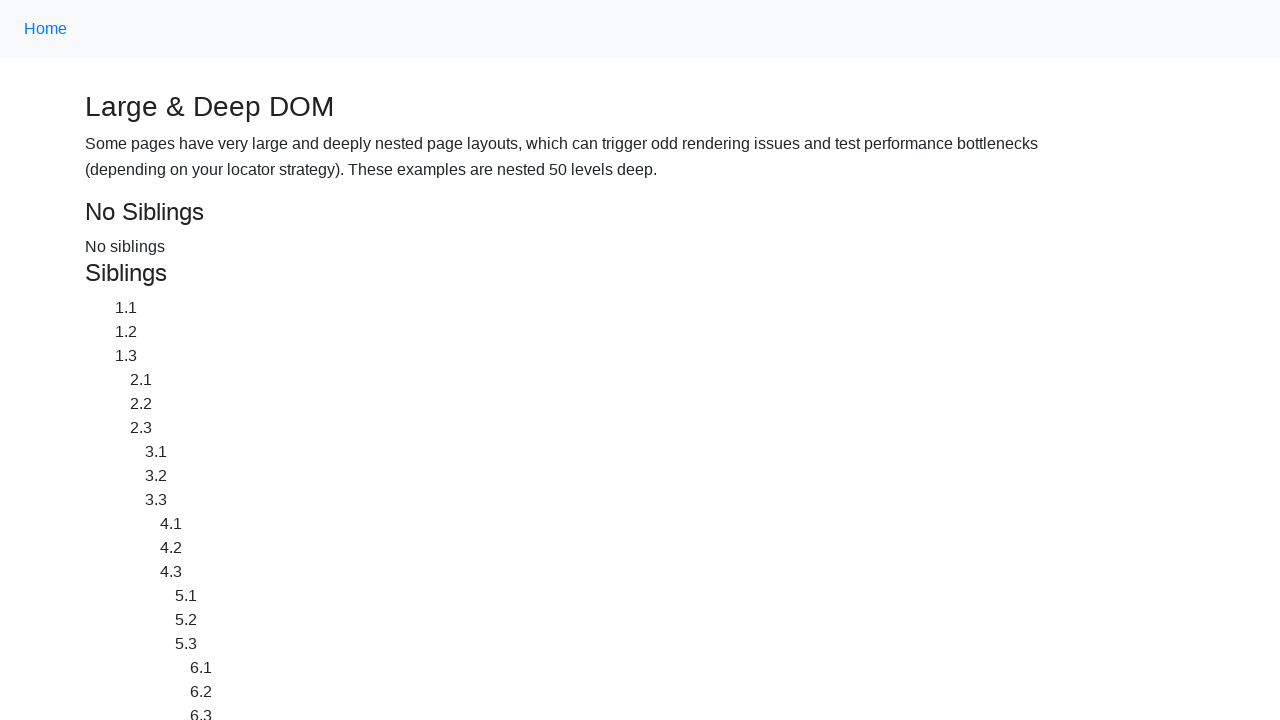

Located CYDEO link at bottom of page
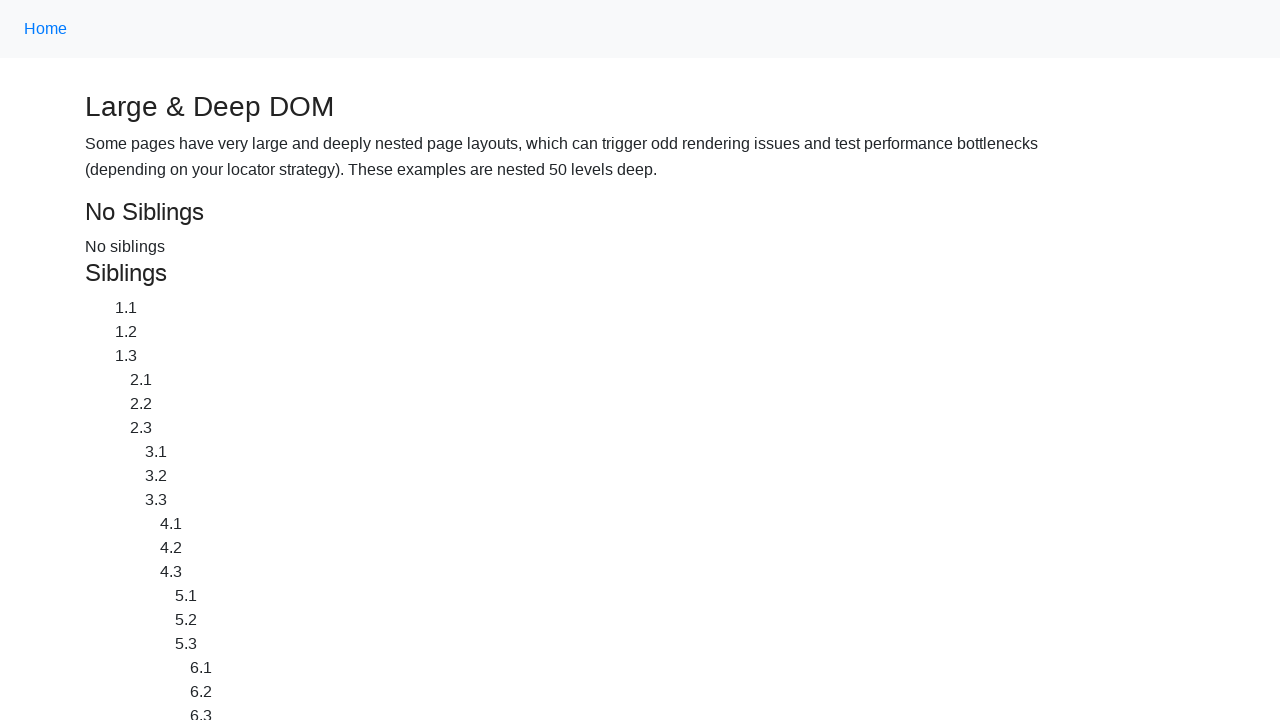

Located Home link at top of page
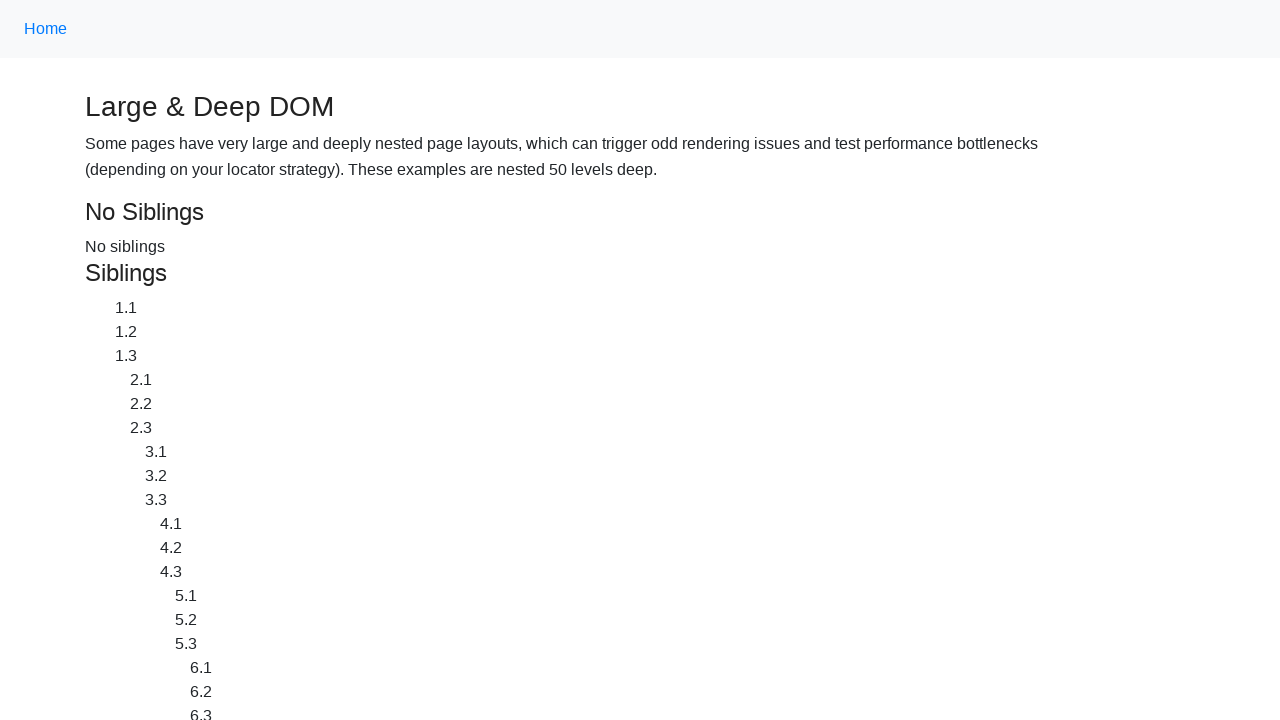

Scrolled down to CYDEO link using scroll_into_view_if_needed()
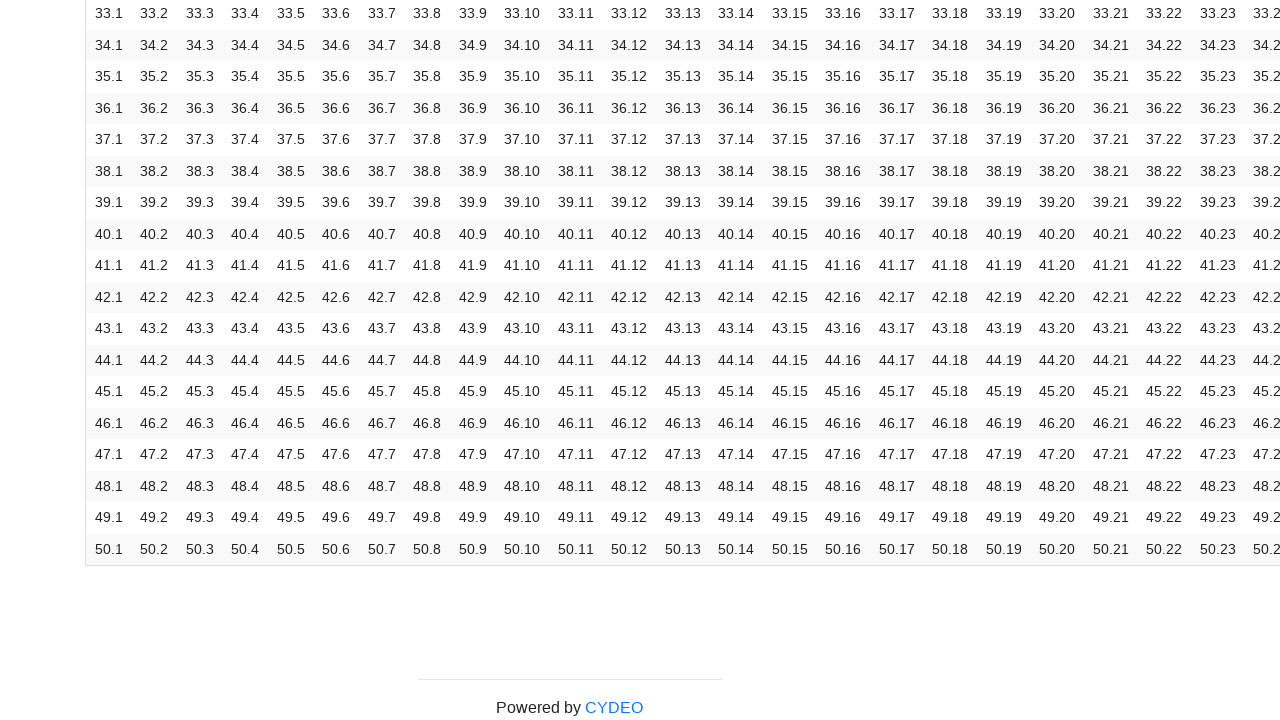

Waited 2 seconds for scroll animation to complete
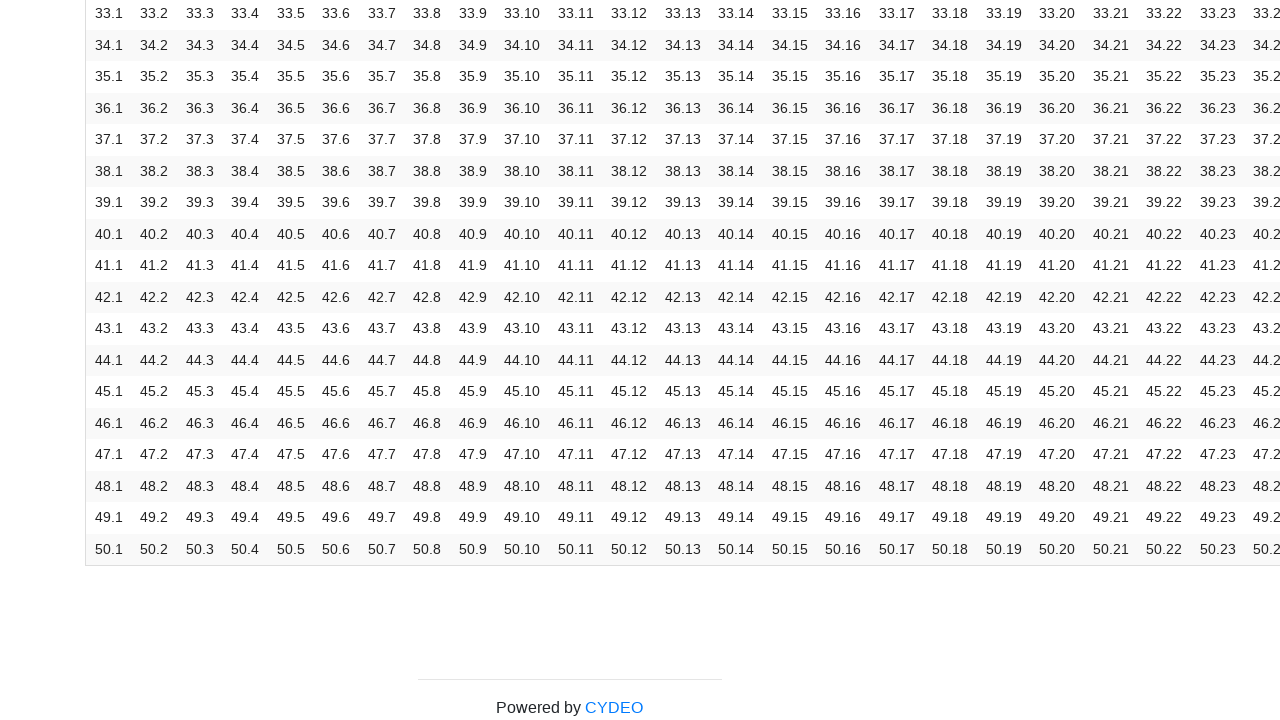

Scrolled up to Home link using scroll_into_view_if_needed()
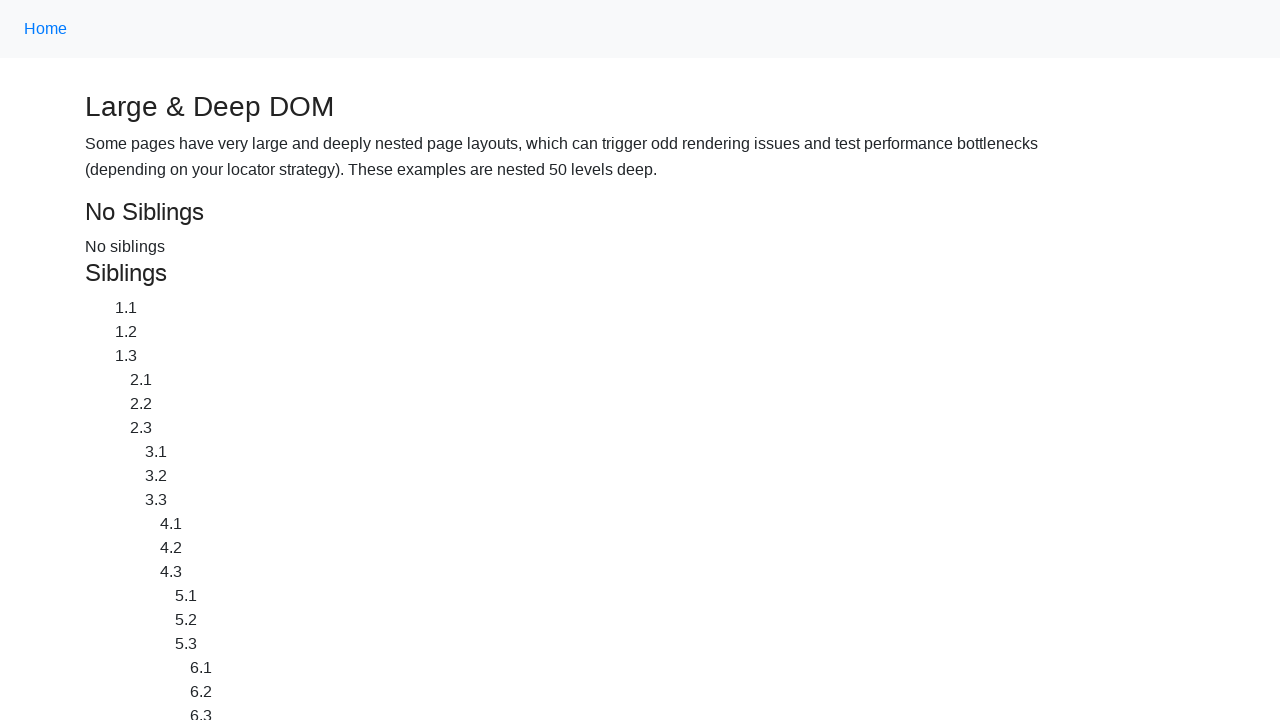

Waited 2 seconds for scroll animation to complete
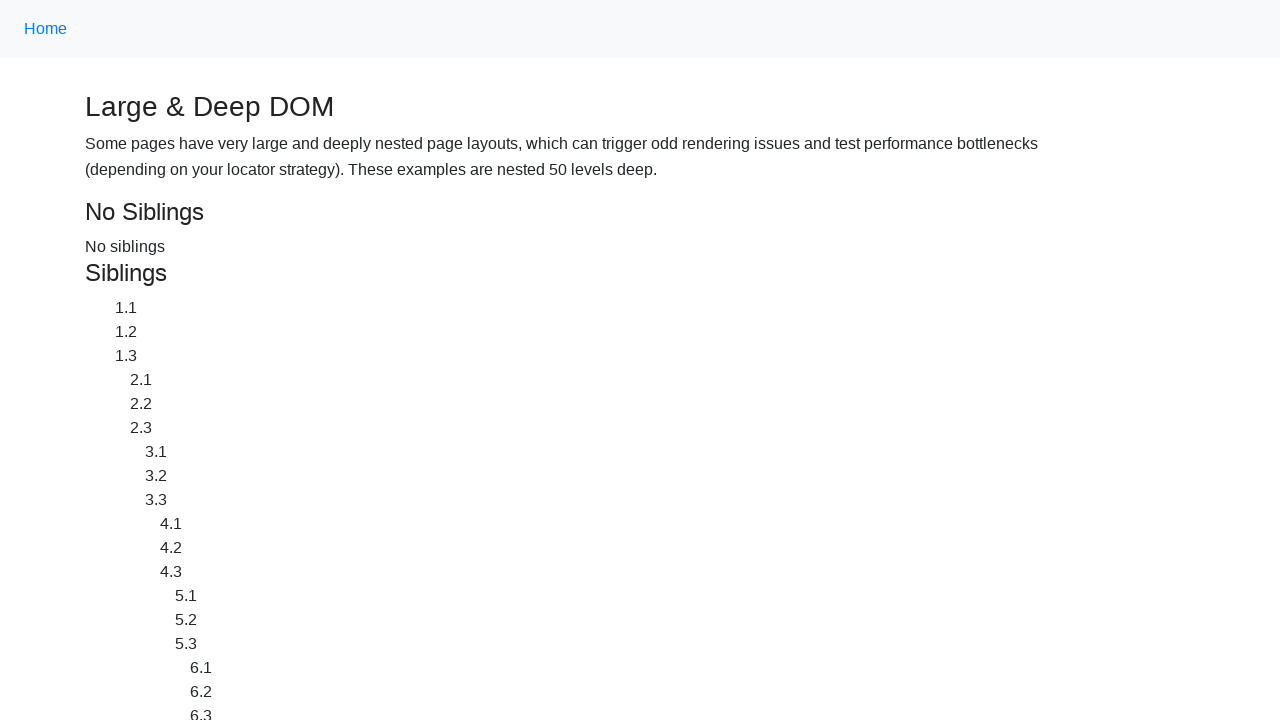

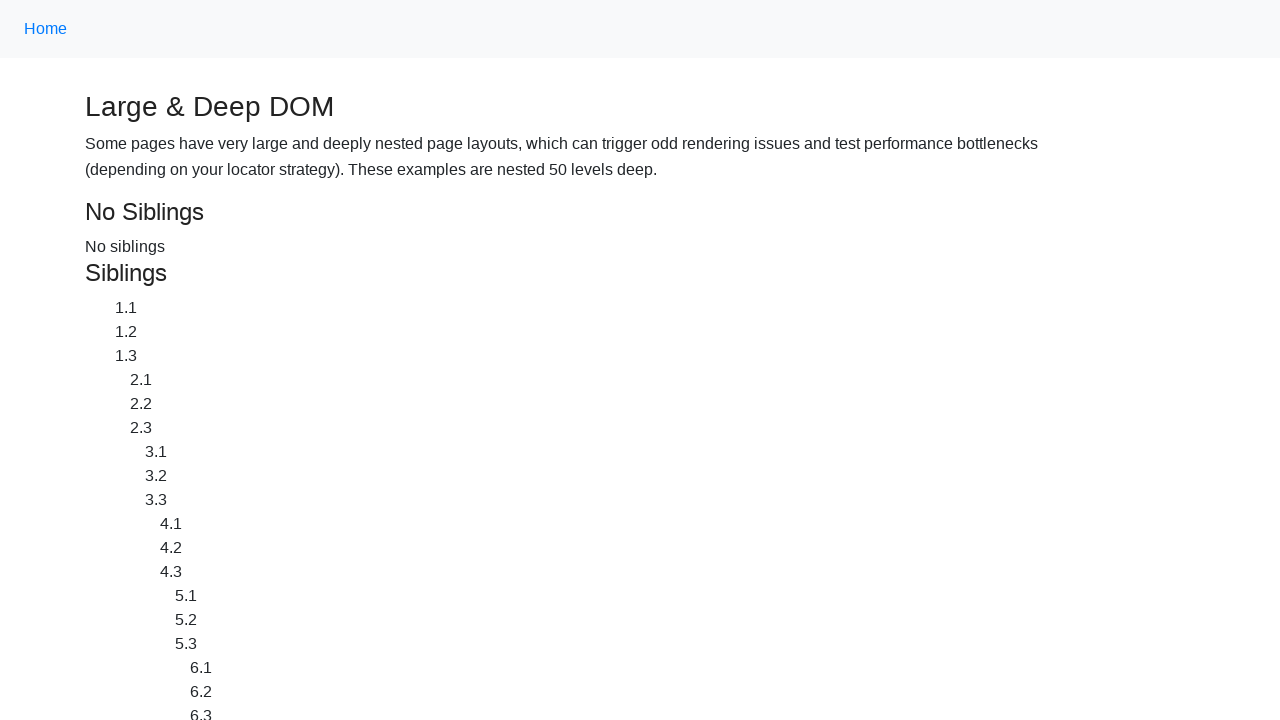